Tests the Python.org search functionality by entering a search query, clearing it, re-entering it, and submitting the search form

Starting URL: http://python.org

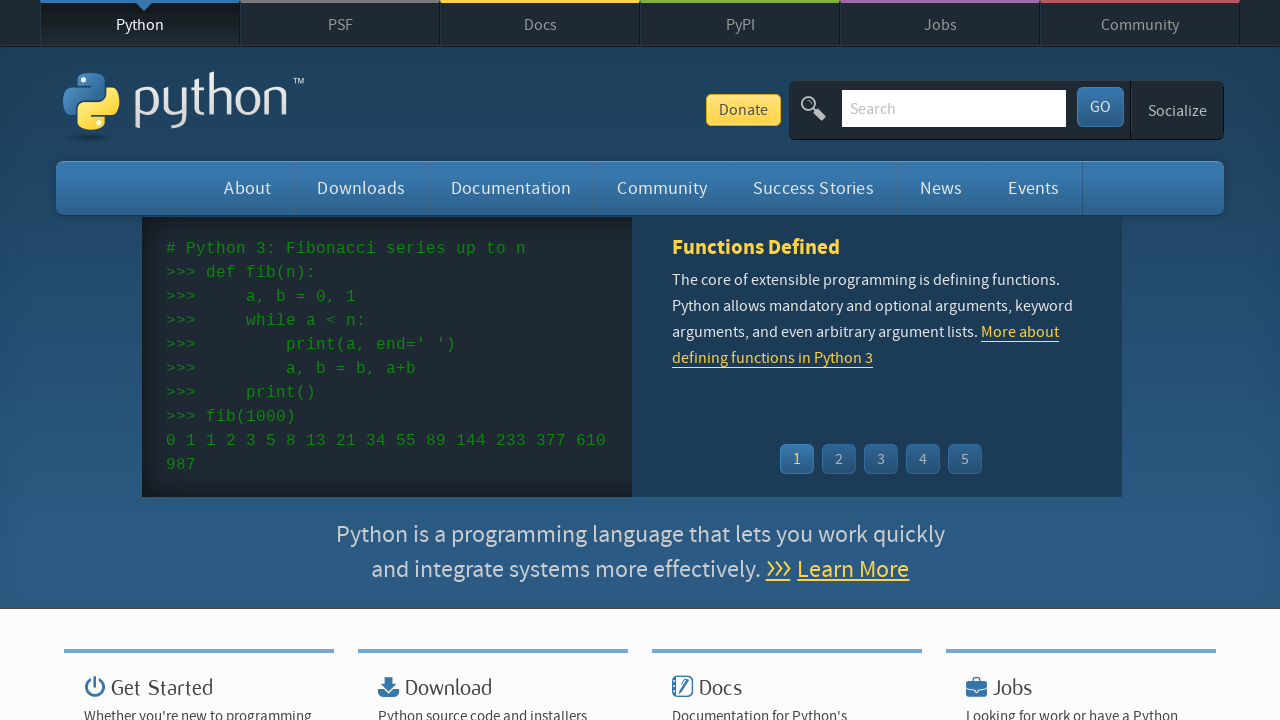

Filled search field with 'test' on #id-search-field
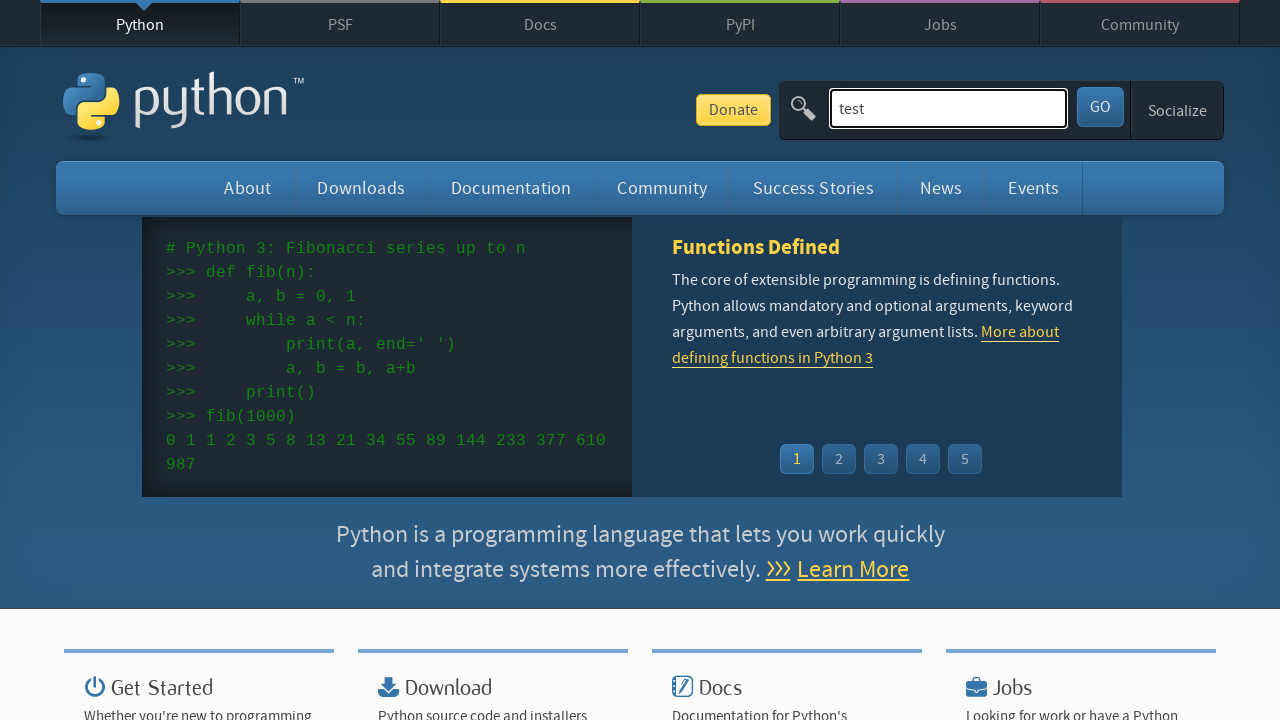

Cleared search field on #id-search-field
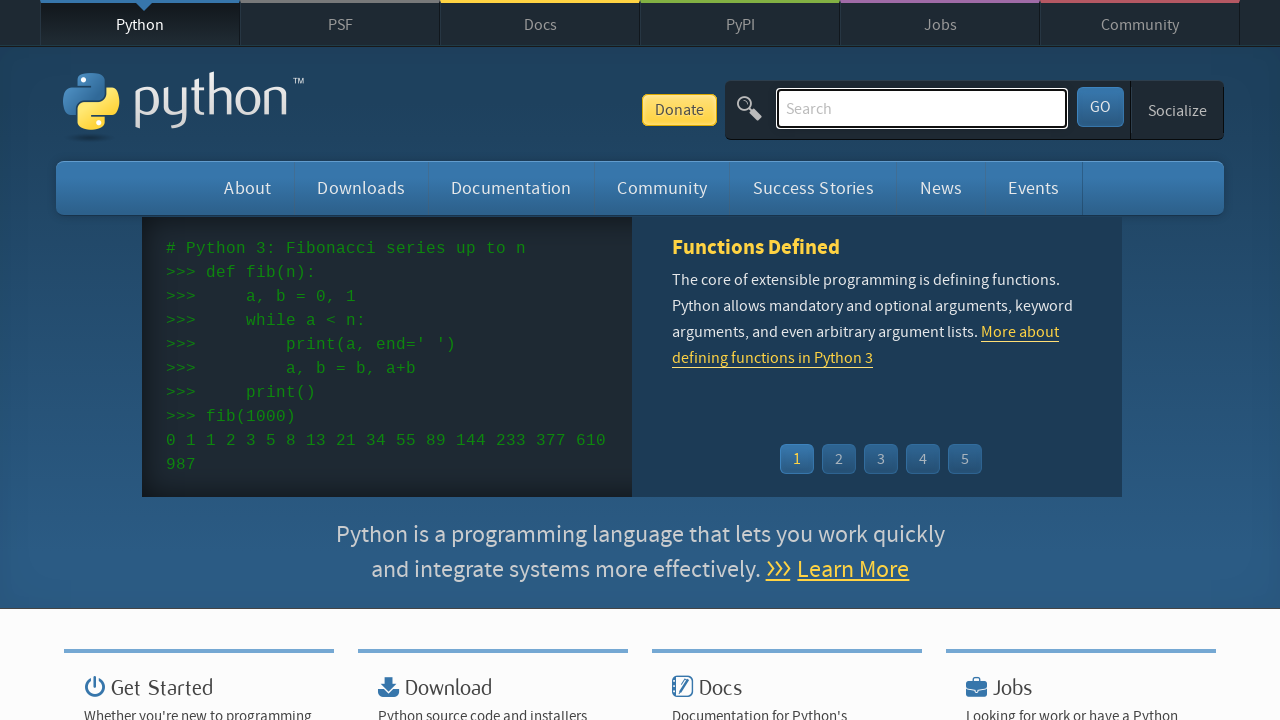

Re-entered 'test' in search field on #id-search-field
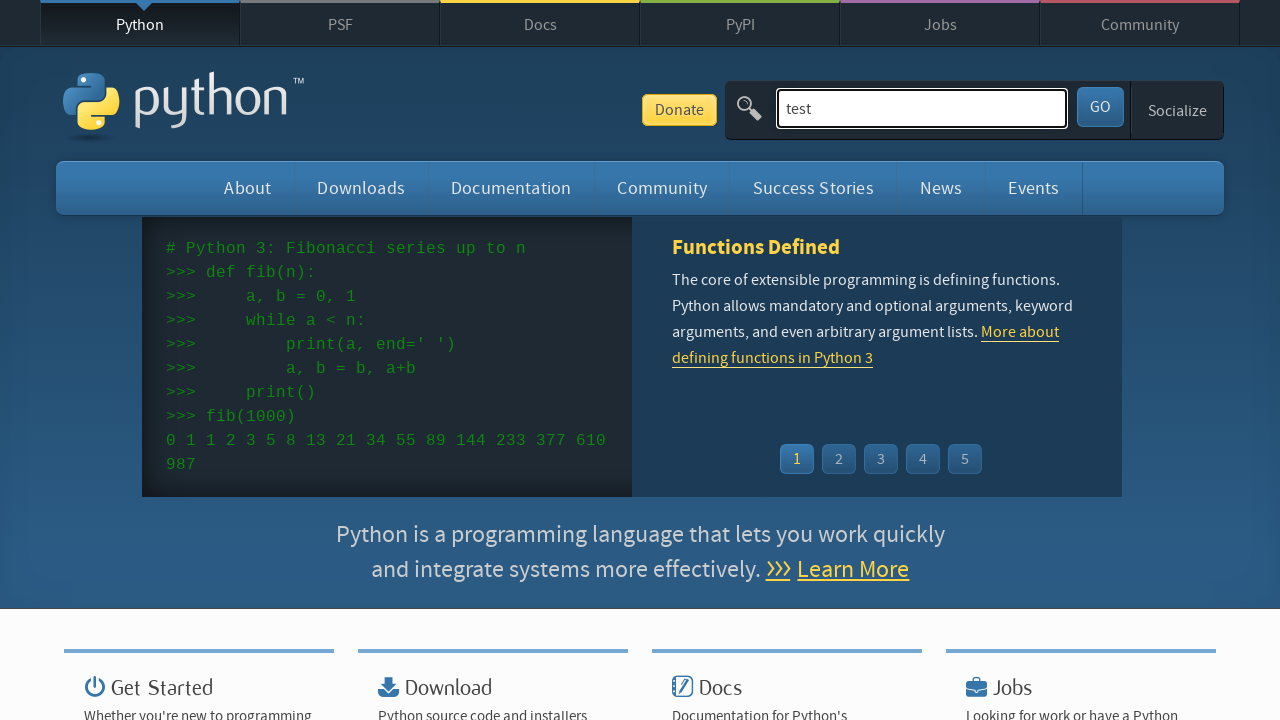

Clicked search submit button at (1100, 107) on #submit
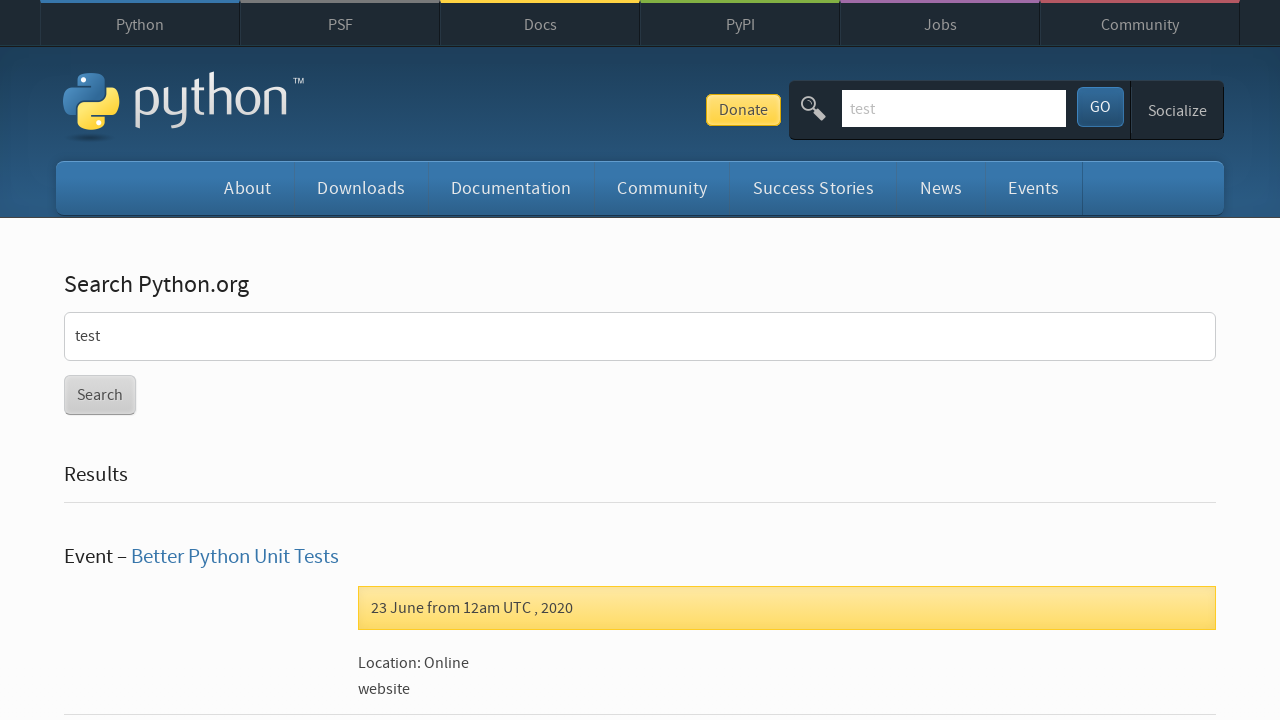

Search results page loaded
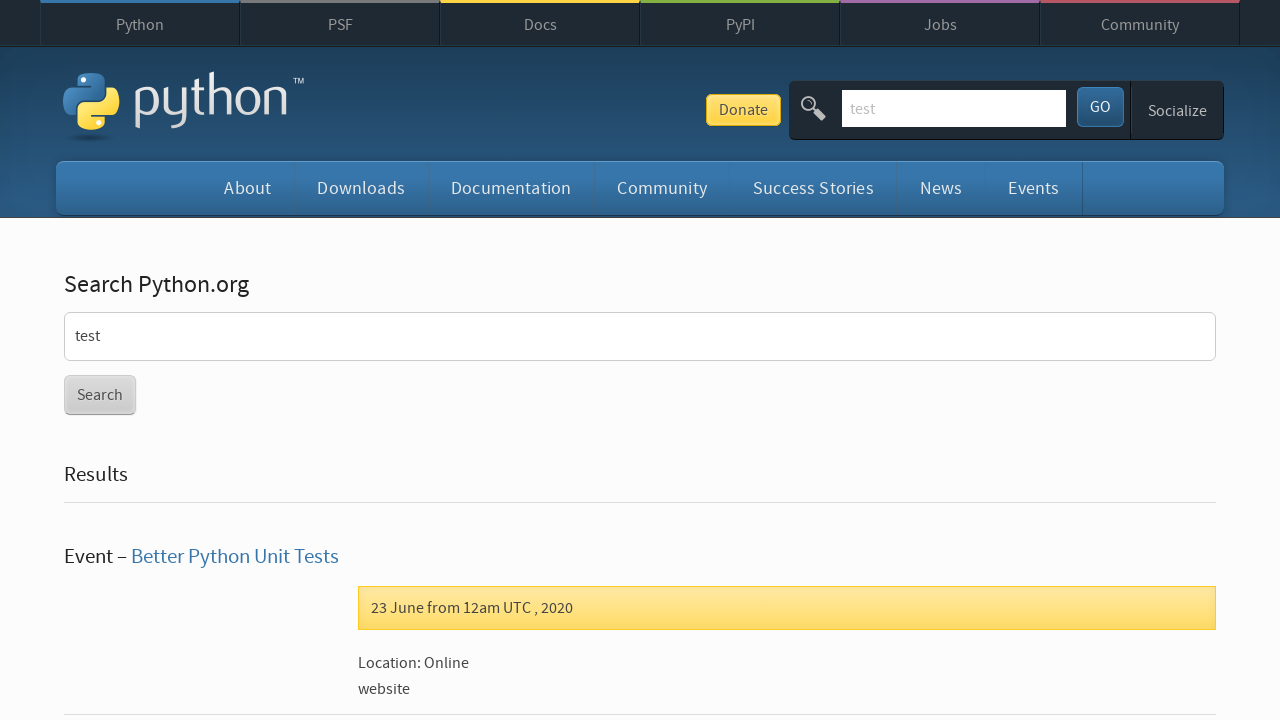

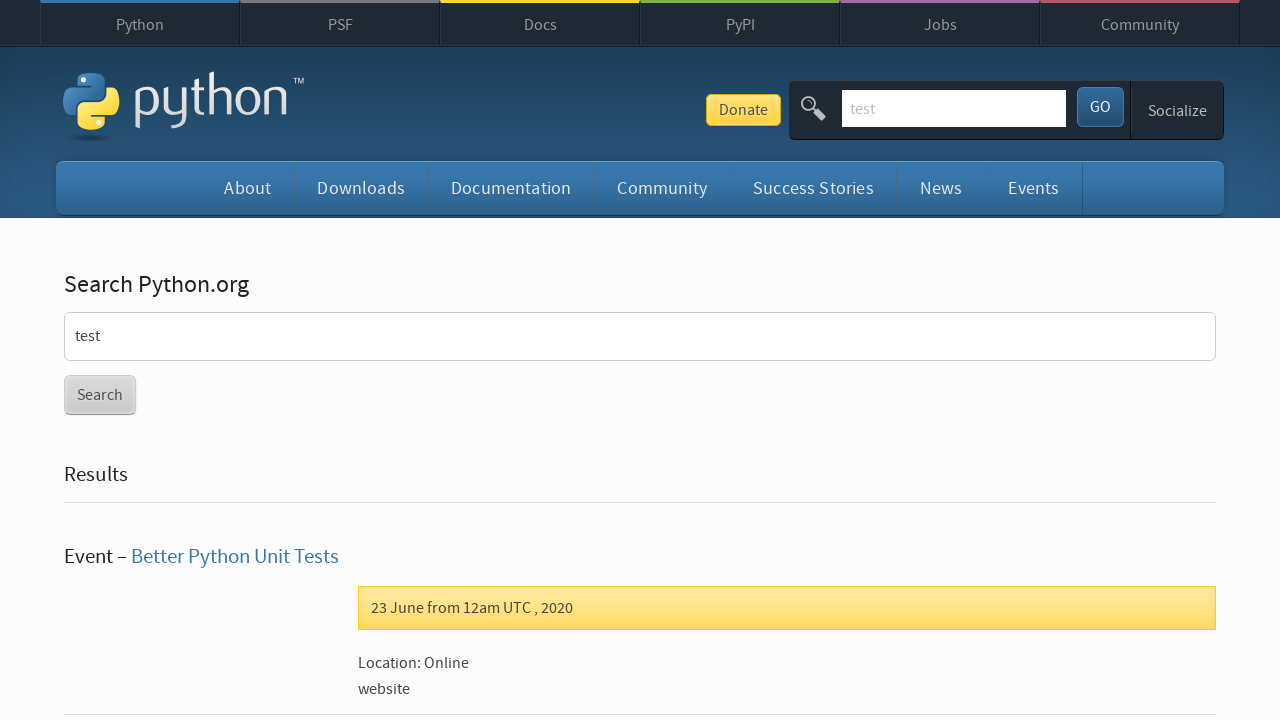